Navigates to Hepsiburada homepage and verifies that the page title, URL, and source code contain "hepsiburada" to confirm correct page loading.

Starting URL: https://www.hepsiburada.com/

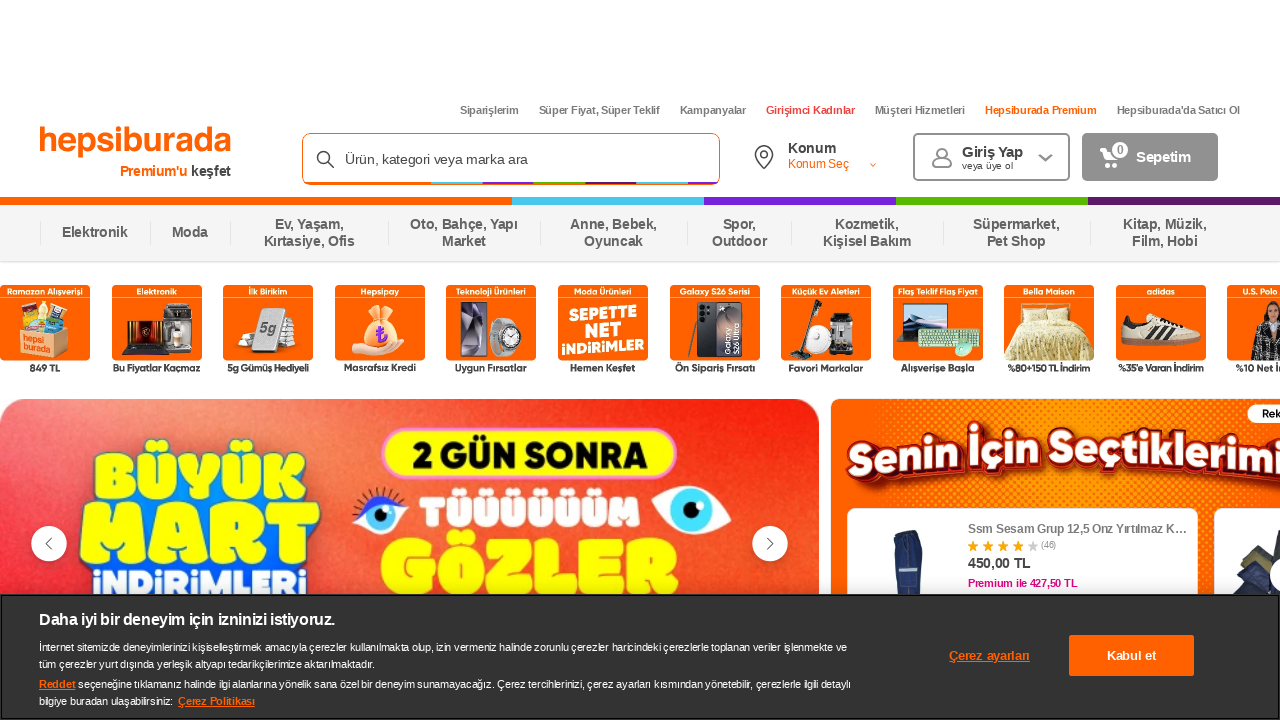

Waited for page to reach domcontentloaded state
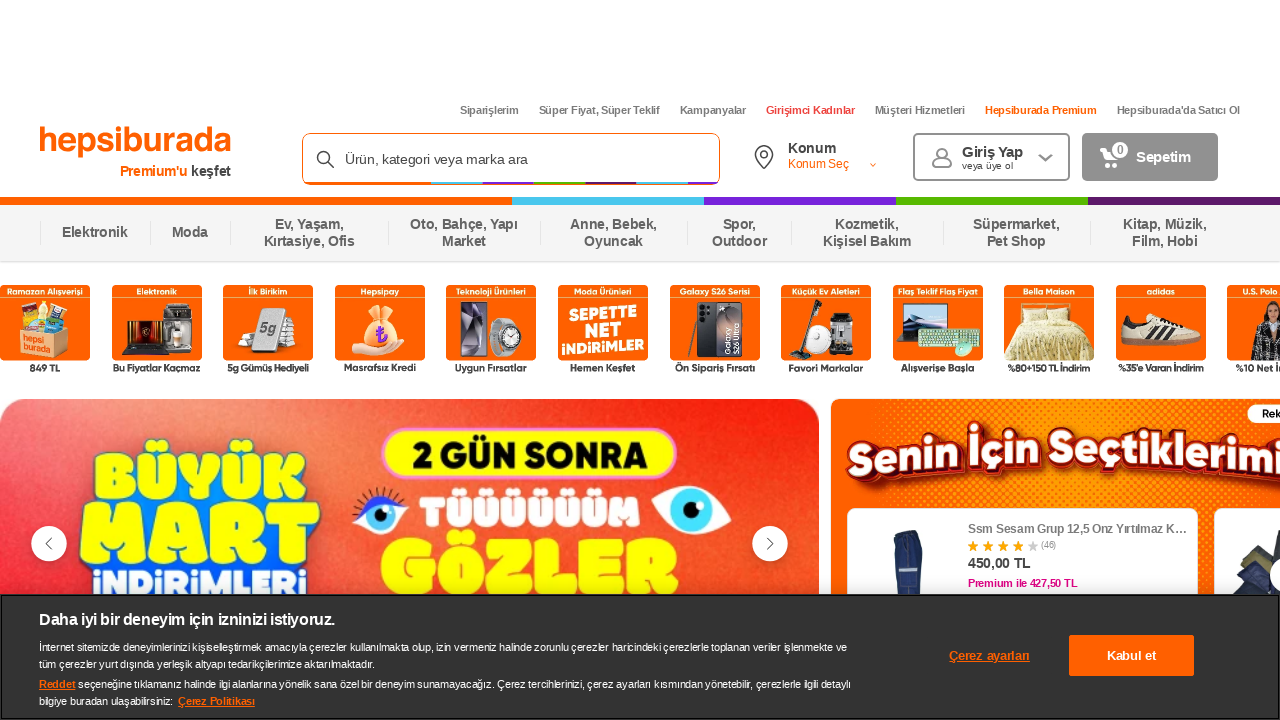

Retrieved page title: 'Türkiye'nin En Çok Tavsiye Edilen E-ticaret Markası Hepsiburada'
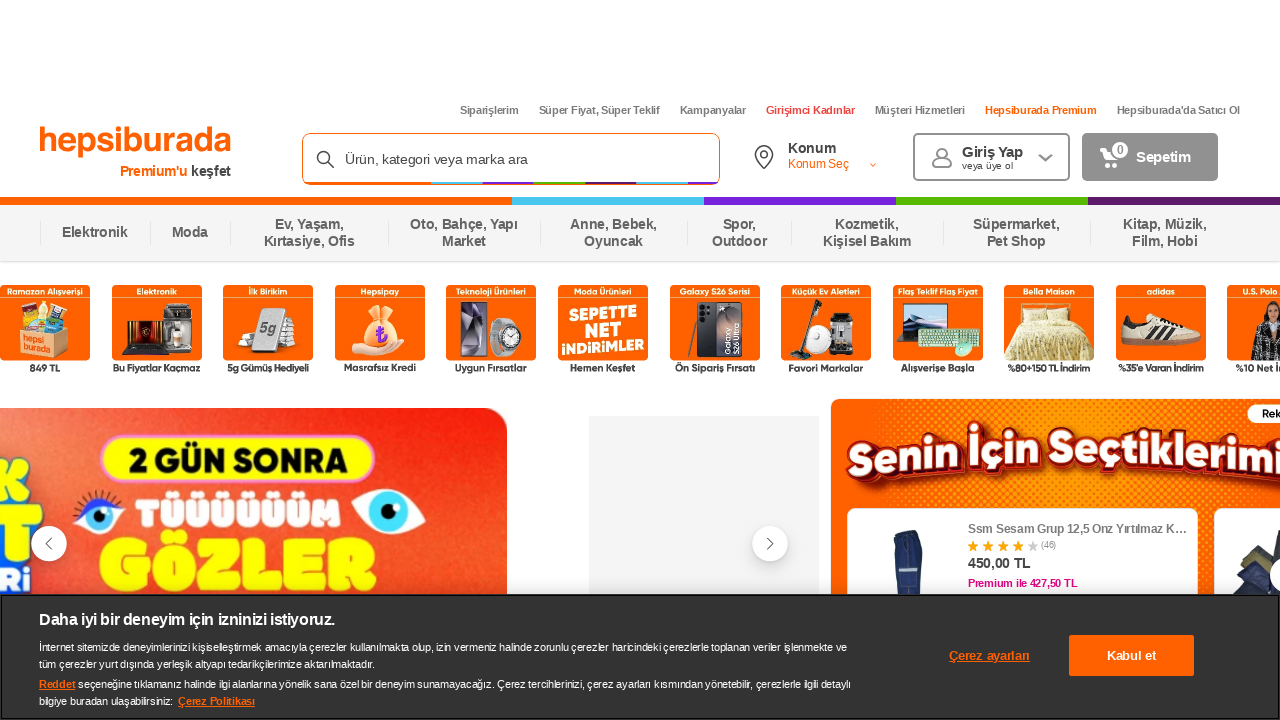

Verified page title contains 'hepsiburada'
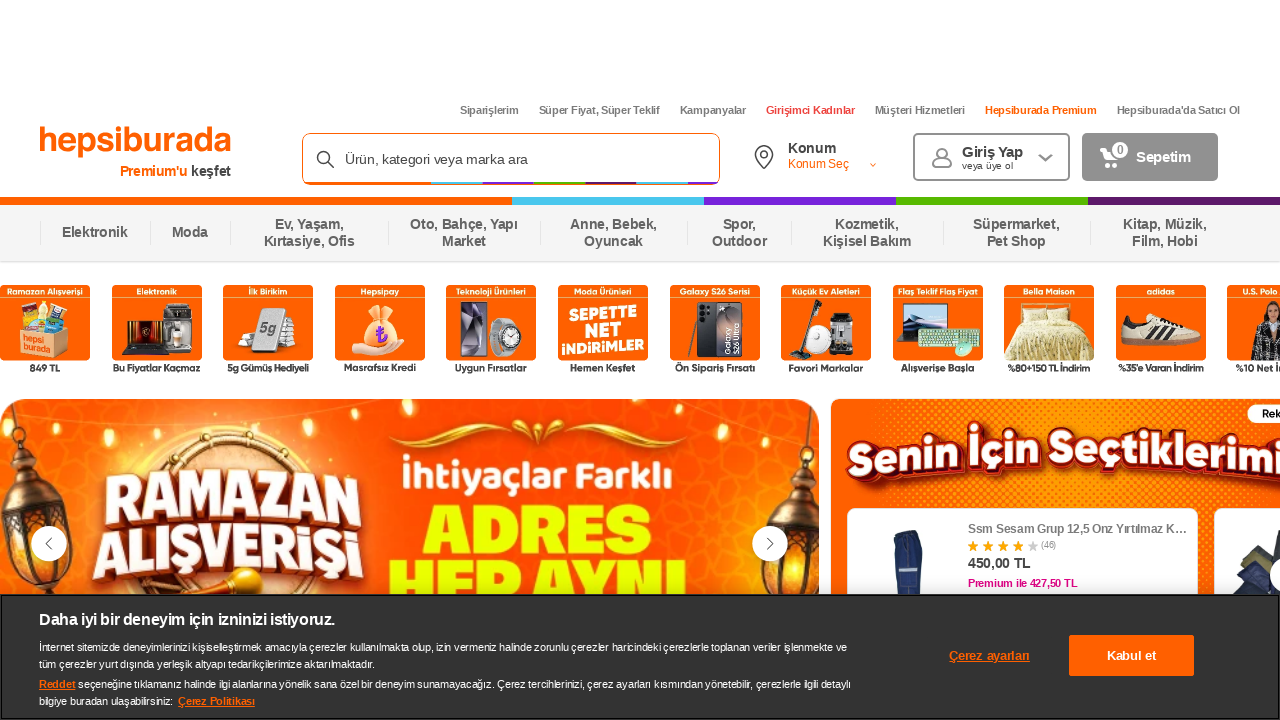

Retrieved page URL: 'https://www.hepsiburada.com/'
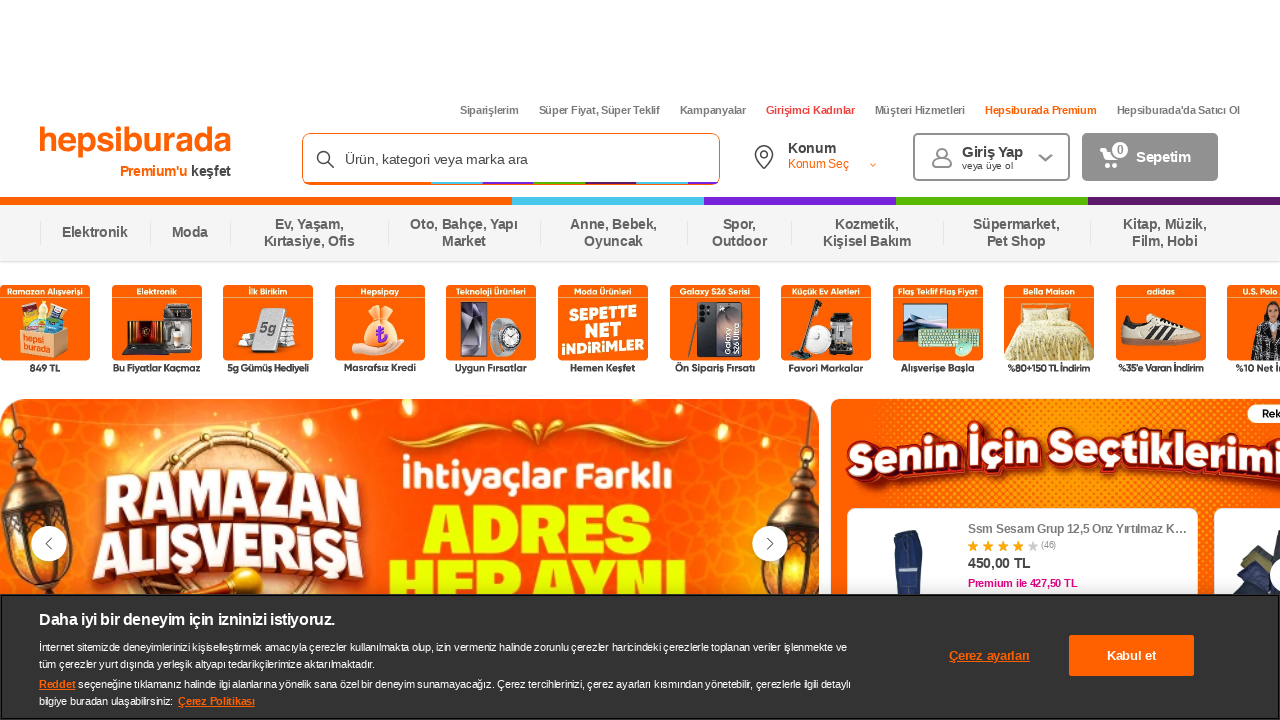

Verified page URL contains 'hepsiburada'
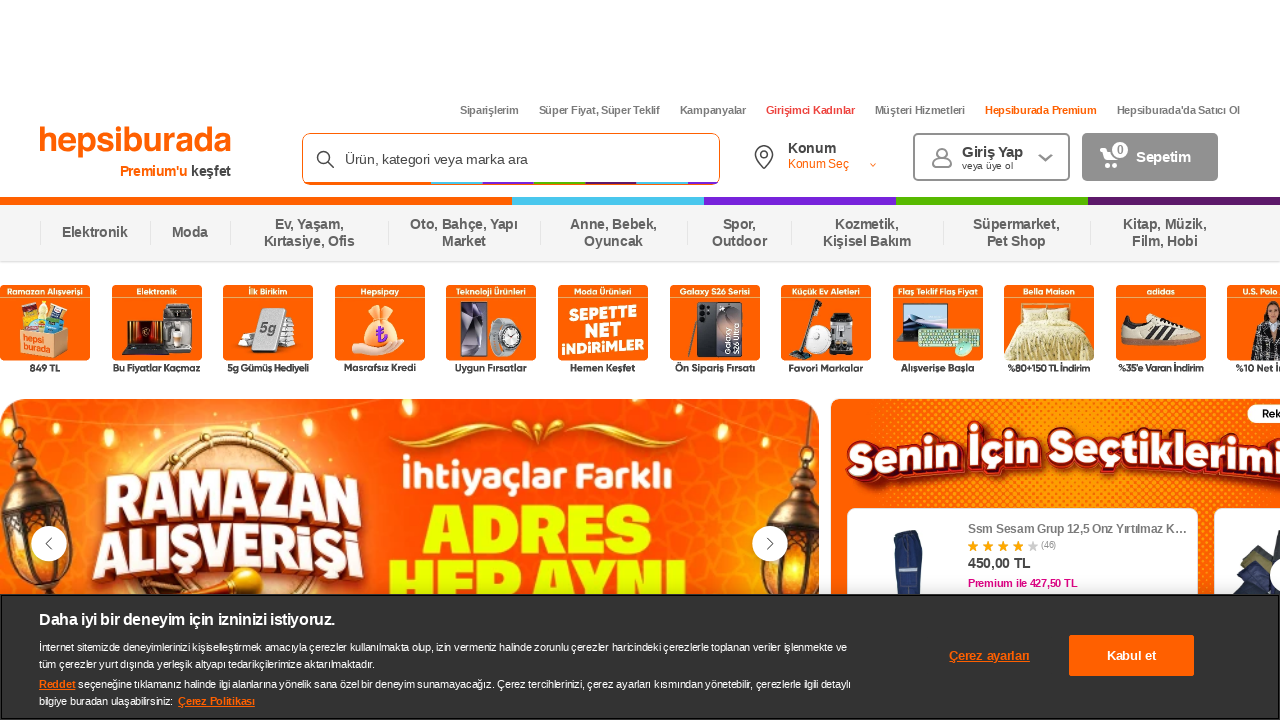

Retrieved page source code
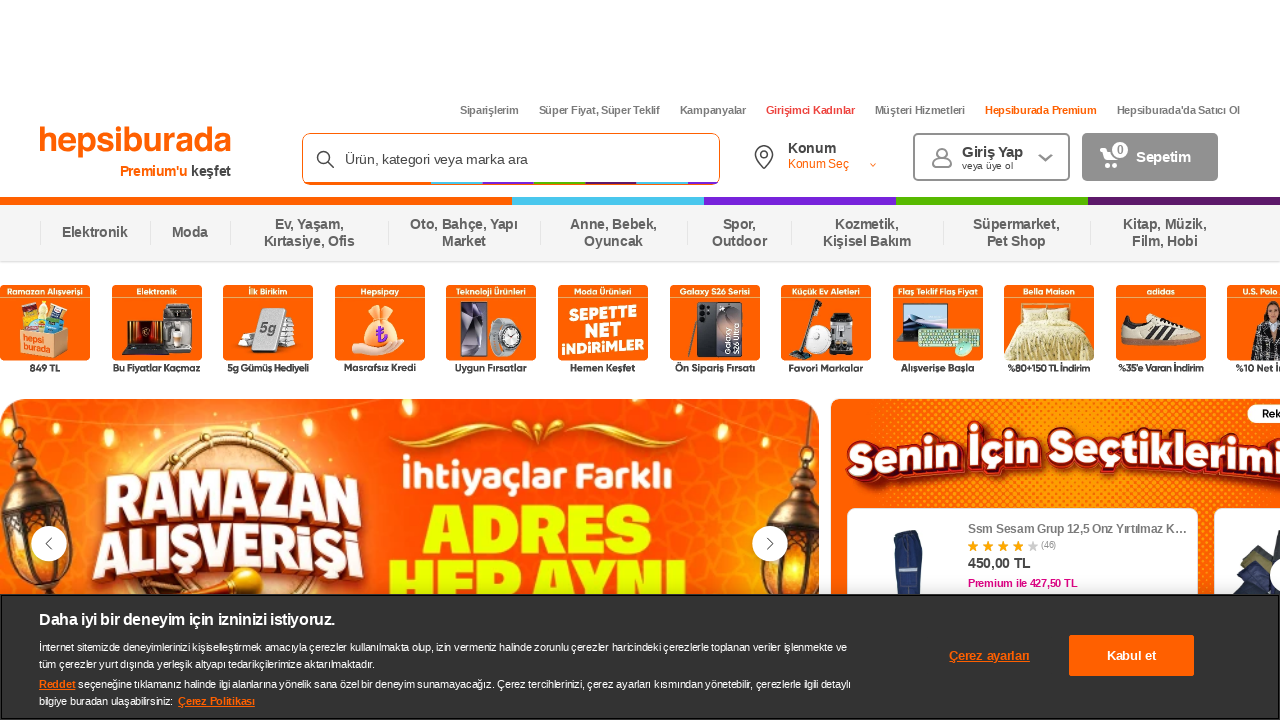

Verified page source contains 'hepsiburada'
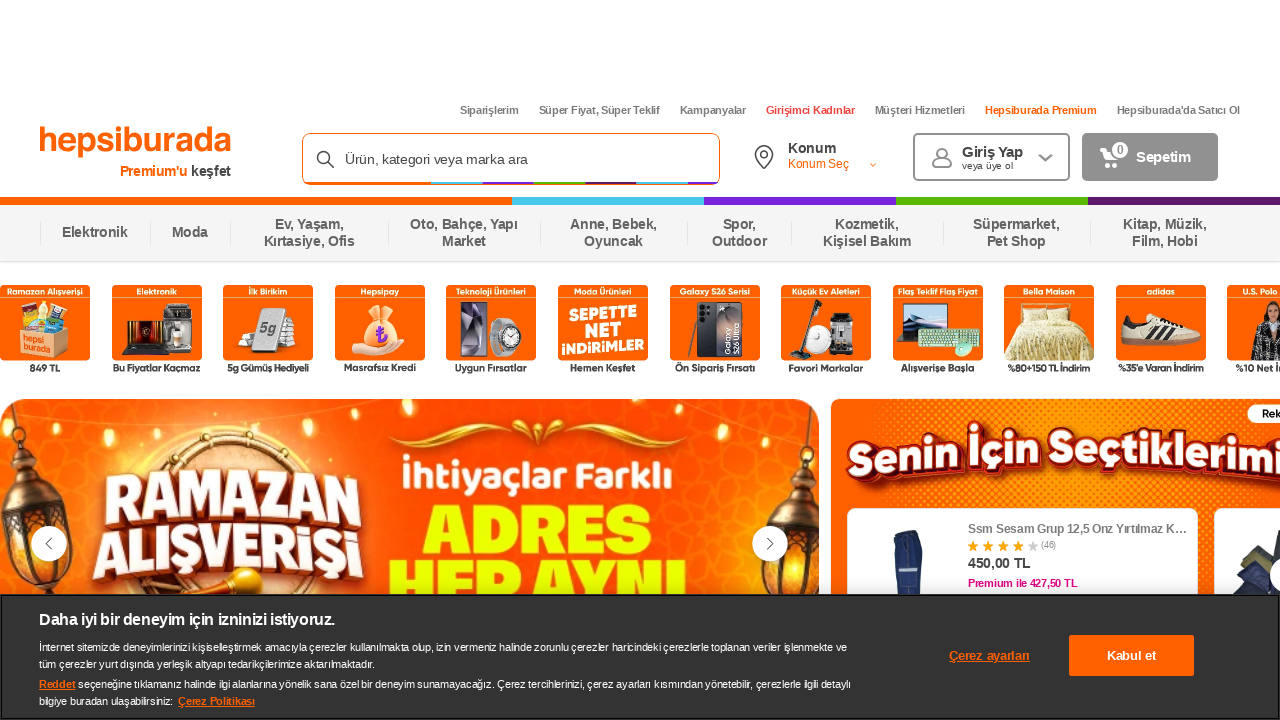

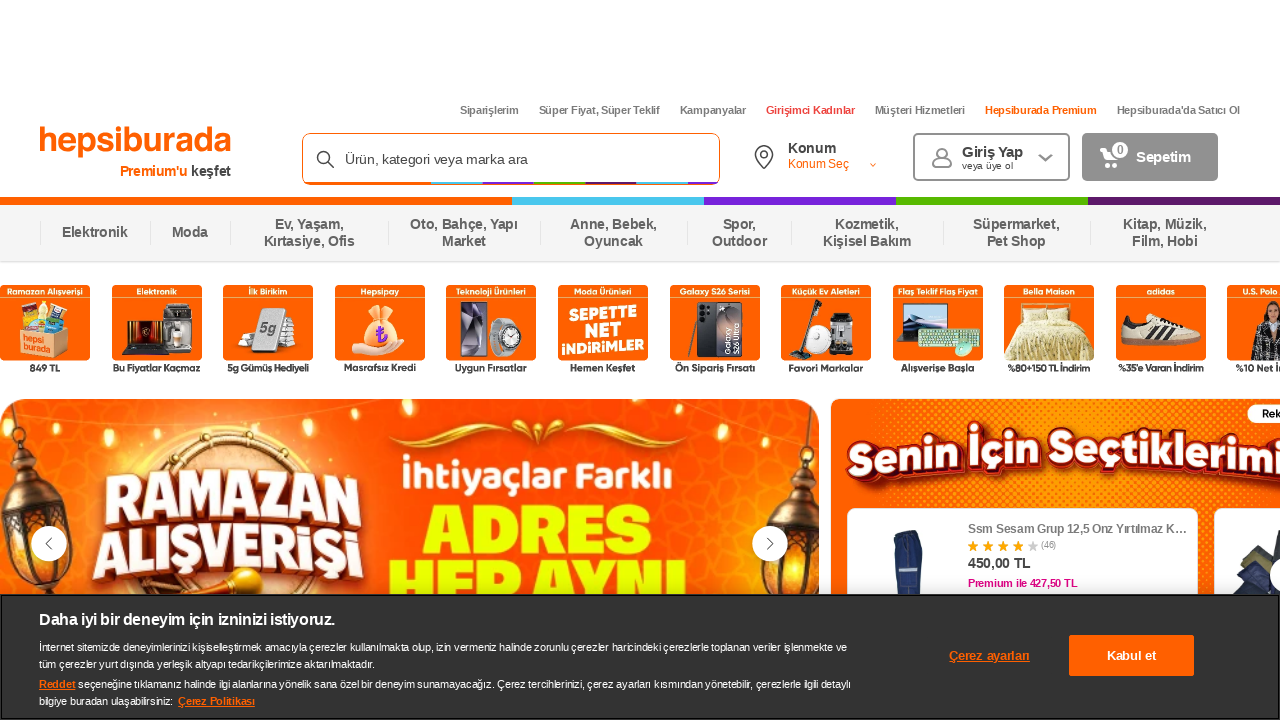